Navigates through each item in the Utilities section by clicking and going back

Starting URL: https://jqueryui.com

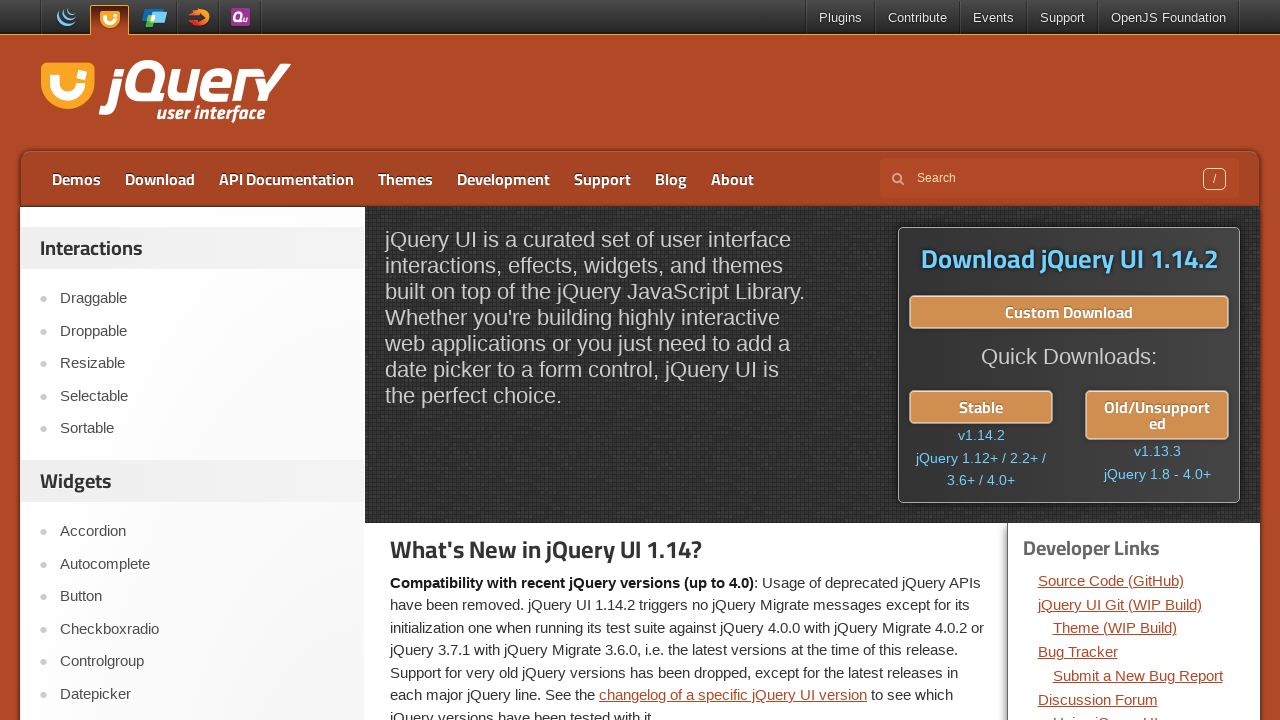

Navigated to jQuery UI homepage
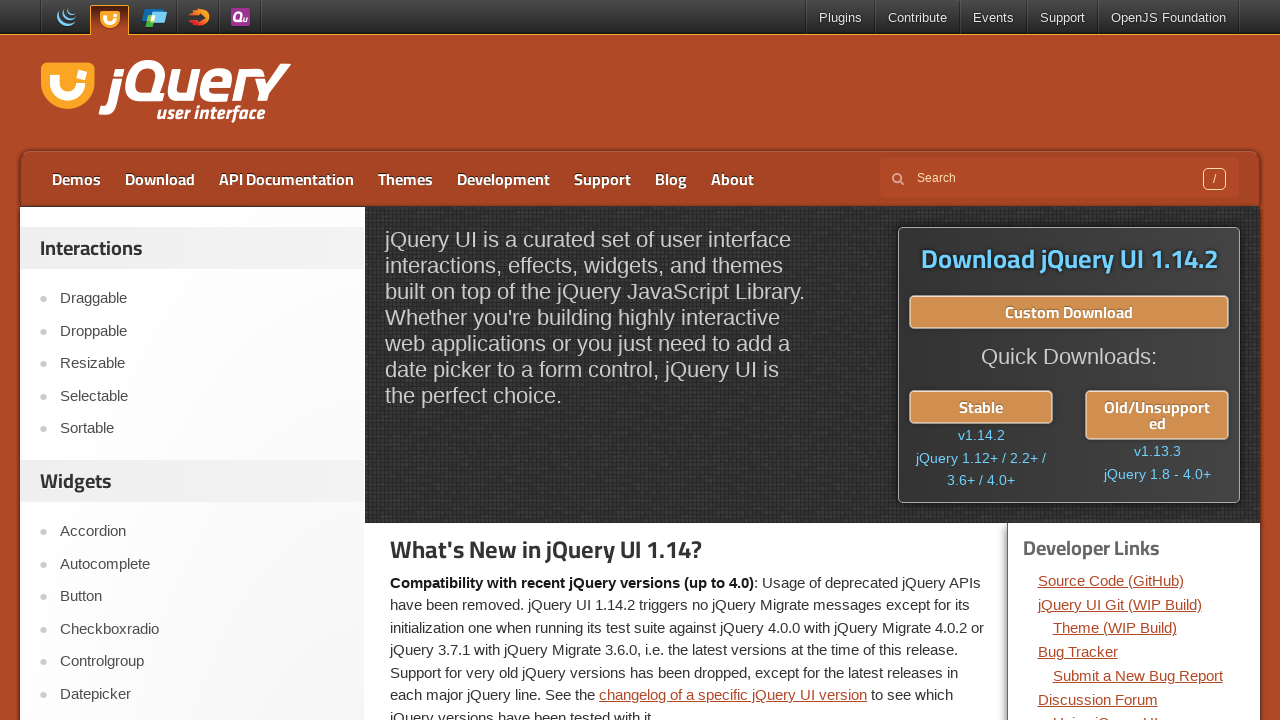

Retrieved all items from Utilities section
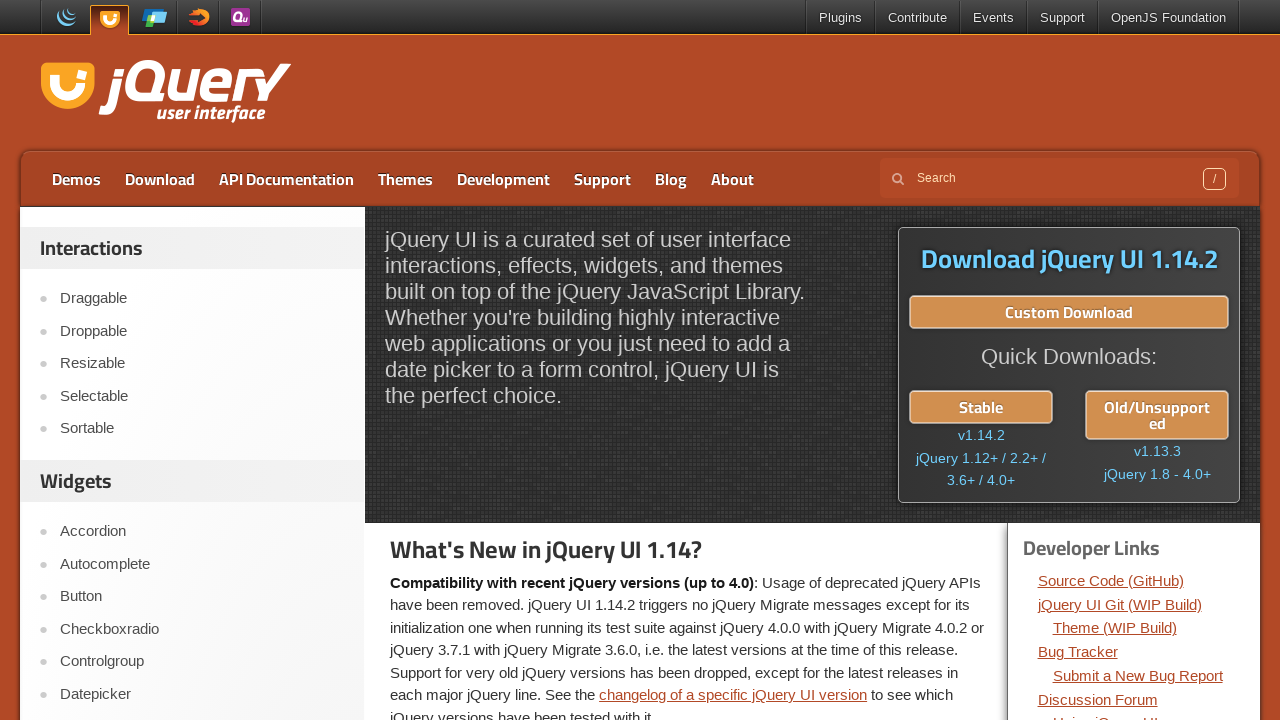

Clicked on Utilities item 1 at (196, 360) on xpath=//aside[4]//ul//li[1]
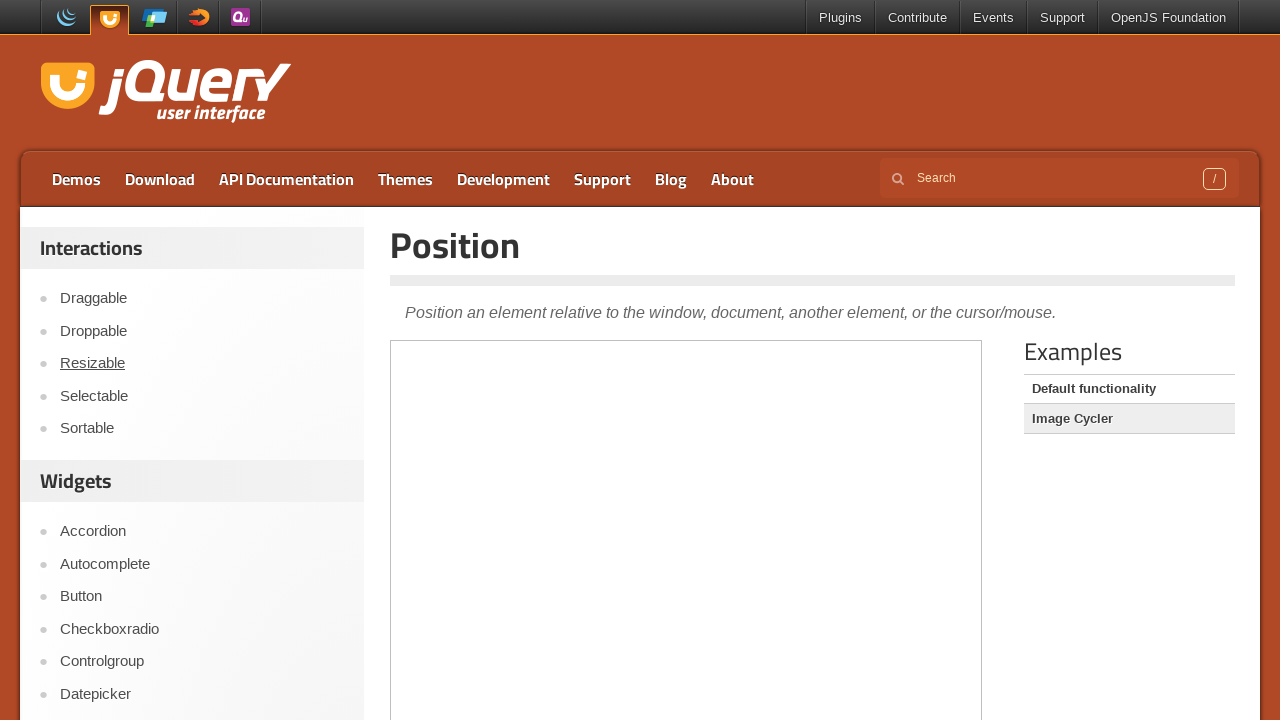

Page loaded for Utilities item 1
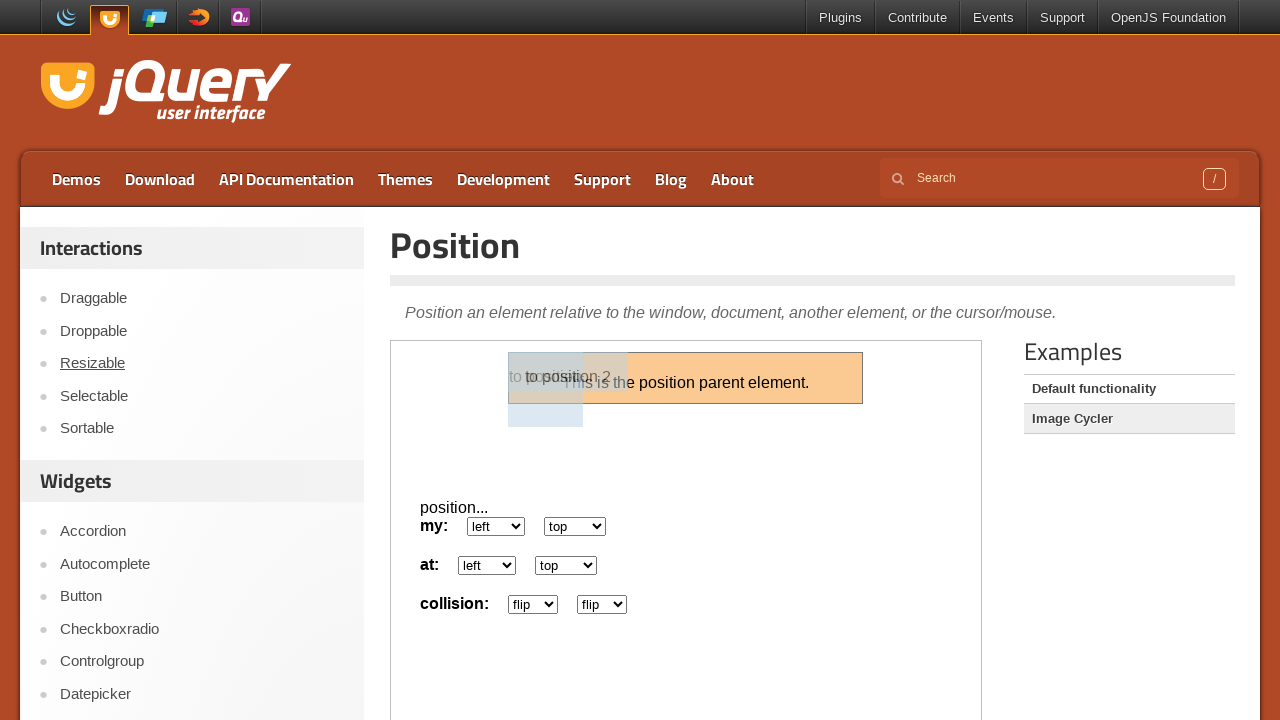

Navigated back from Utilities item 1
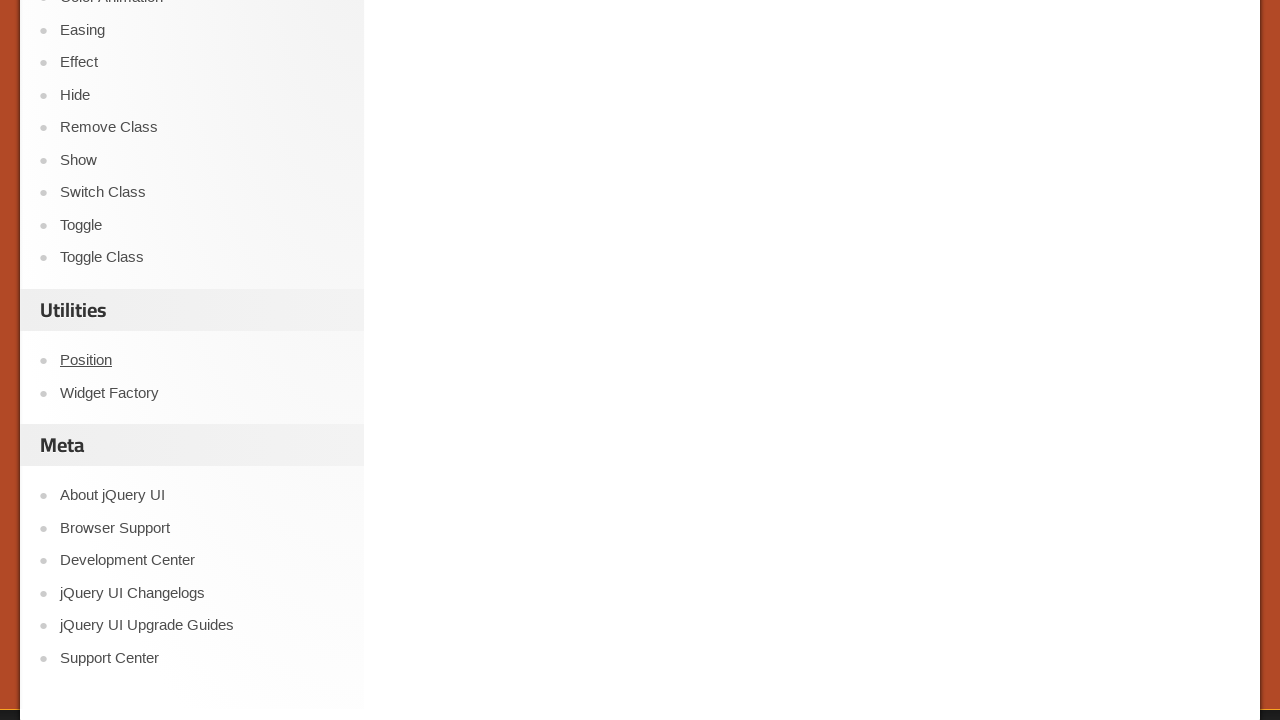

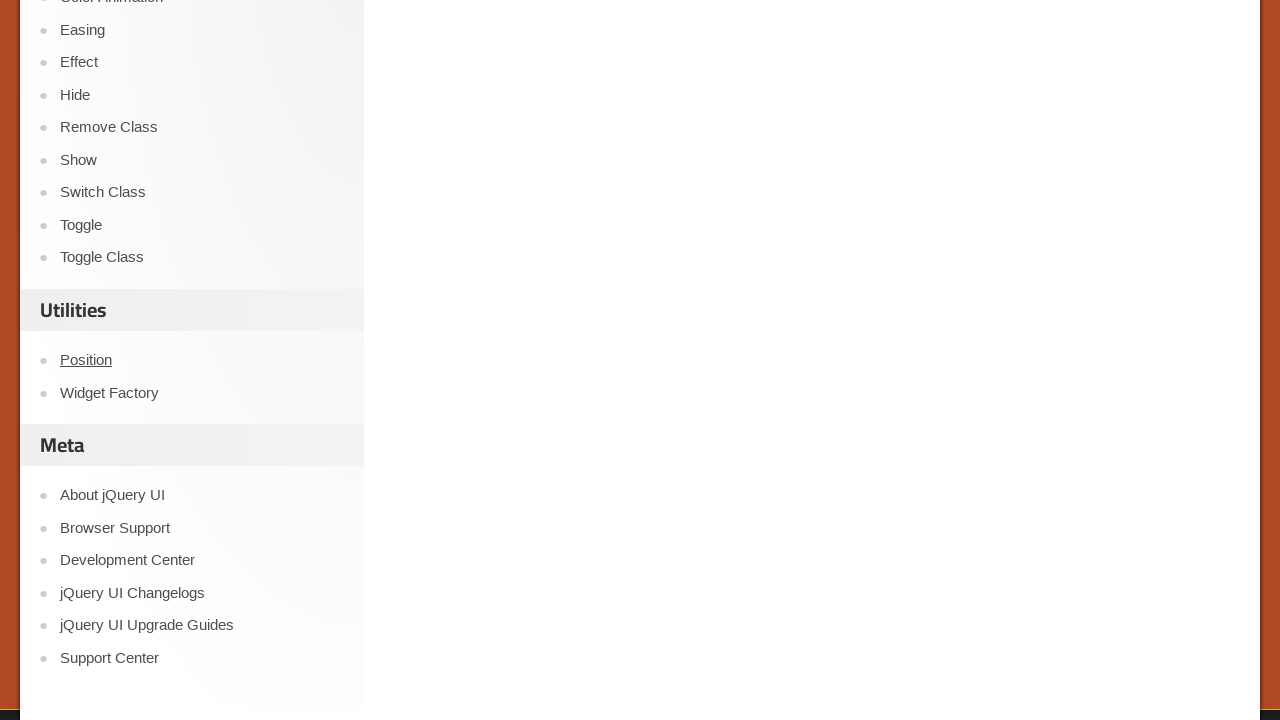